Navigates to the ABC page and confirms the table headers are displayed

Starting URL: http://www.99-bottles-of-beer.net/

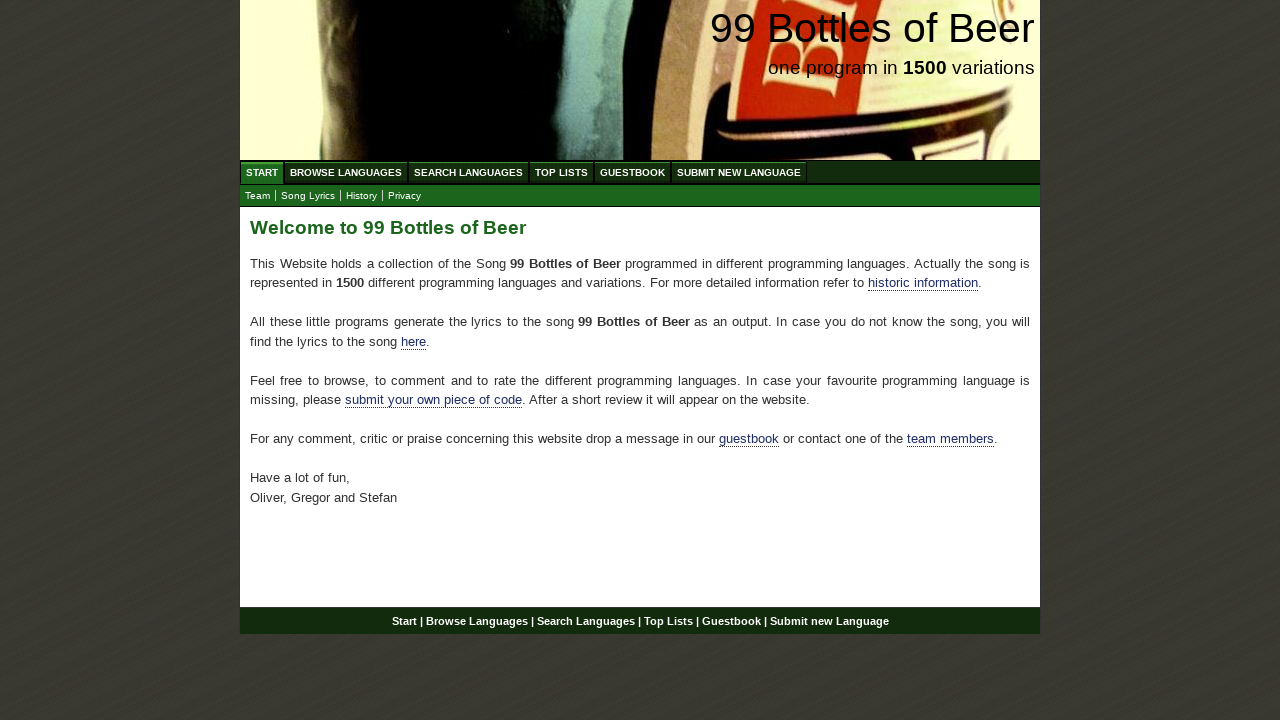

Clicked on Browse Languages (ABC) link at (346, 172) on a[href='/abc.html']
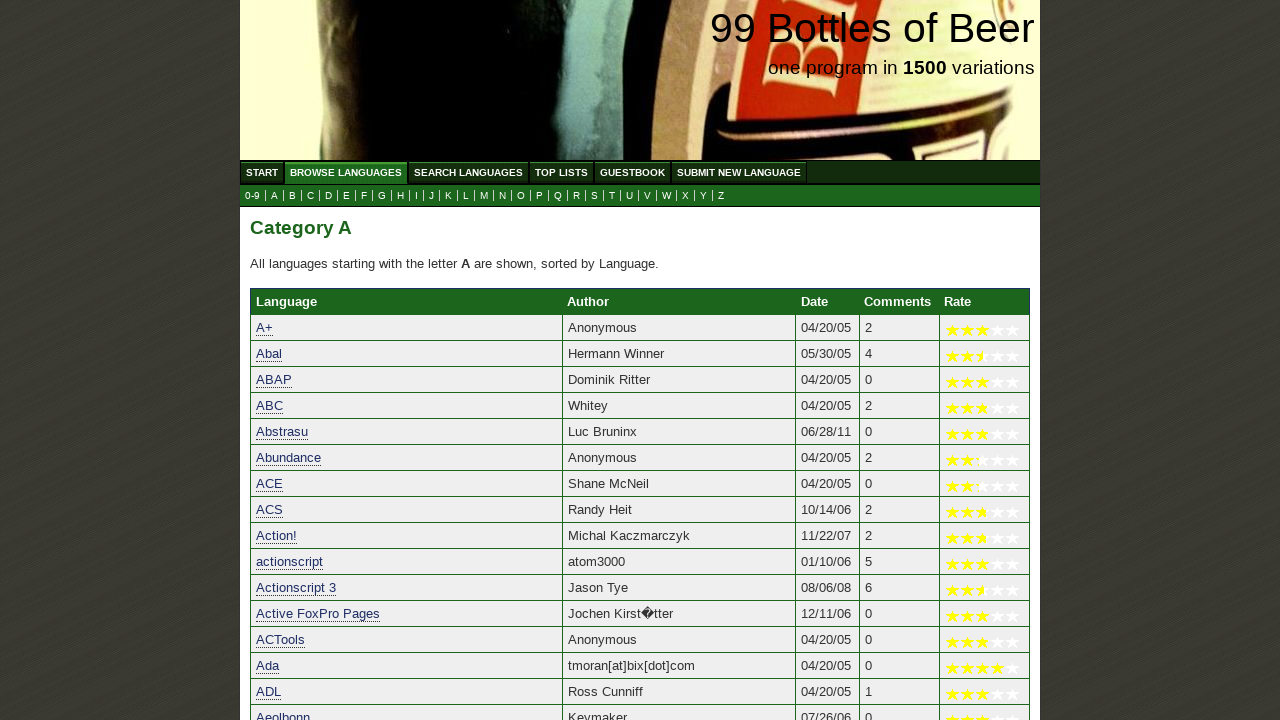

Table headers loaded in main content area
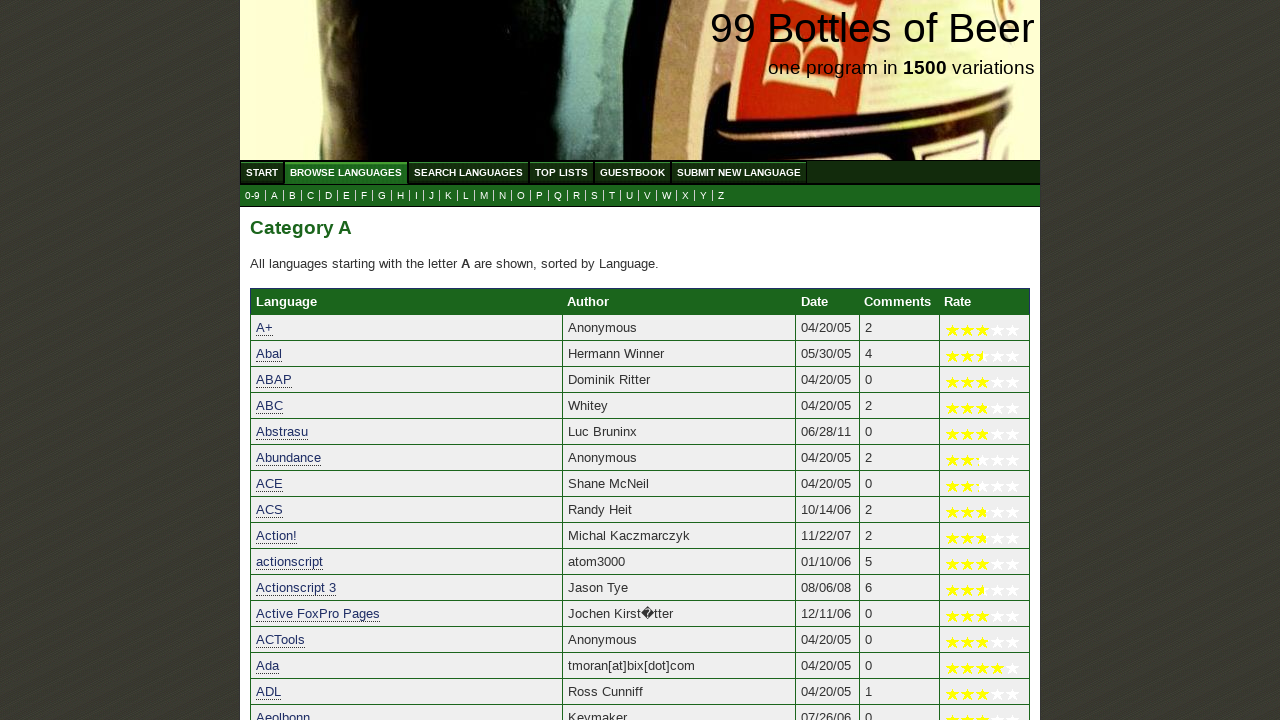

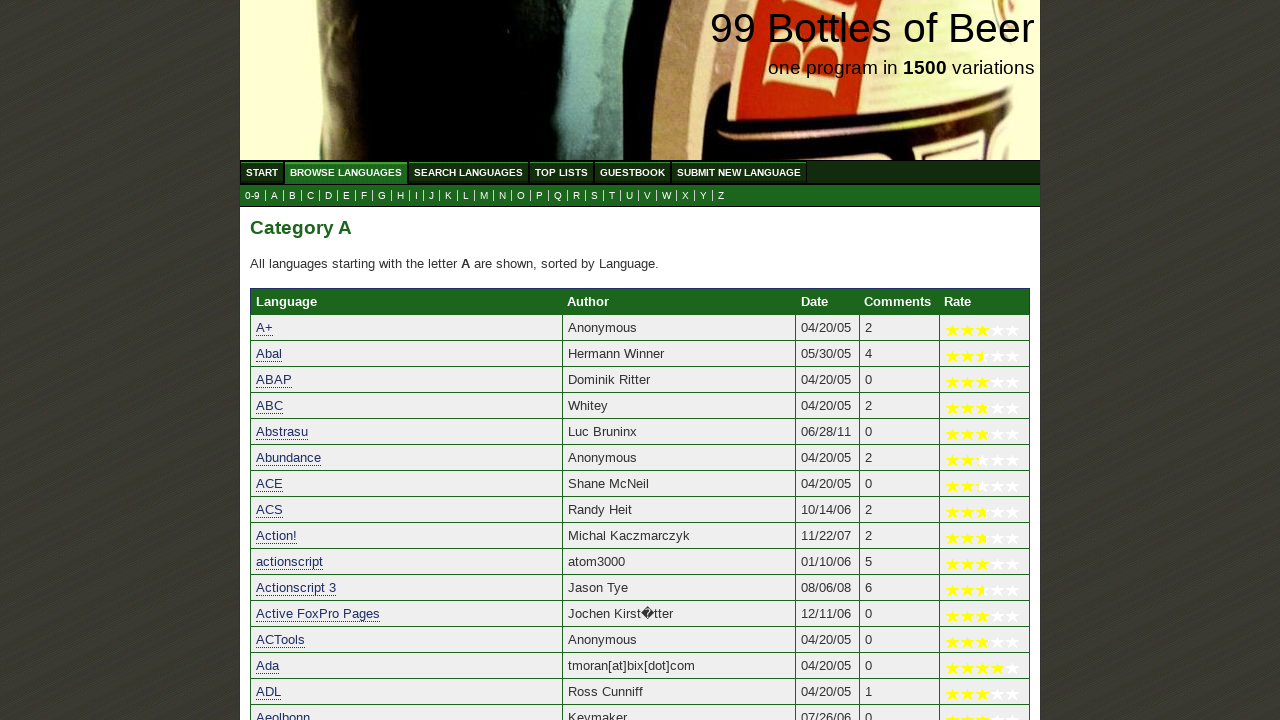